Tests that signup fails when all fields contain invalid/minimal data (commas) to verify field validation

Starting URL: https://selenium-blog.herokuapp.com/signup

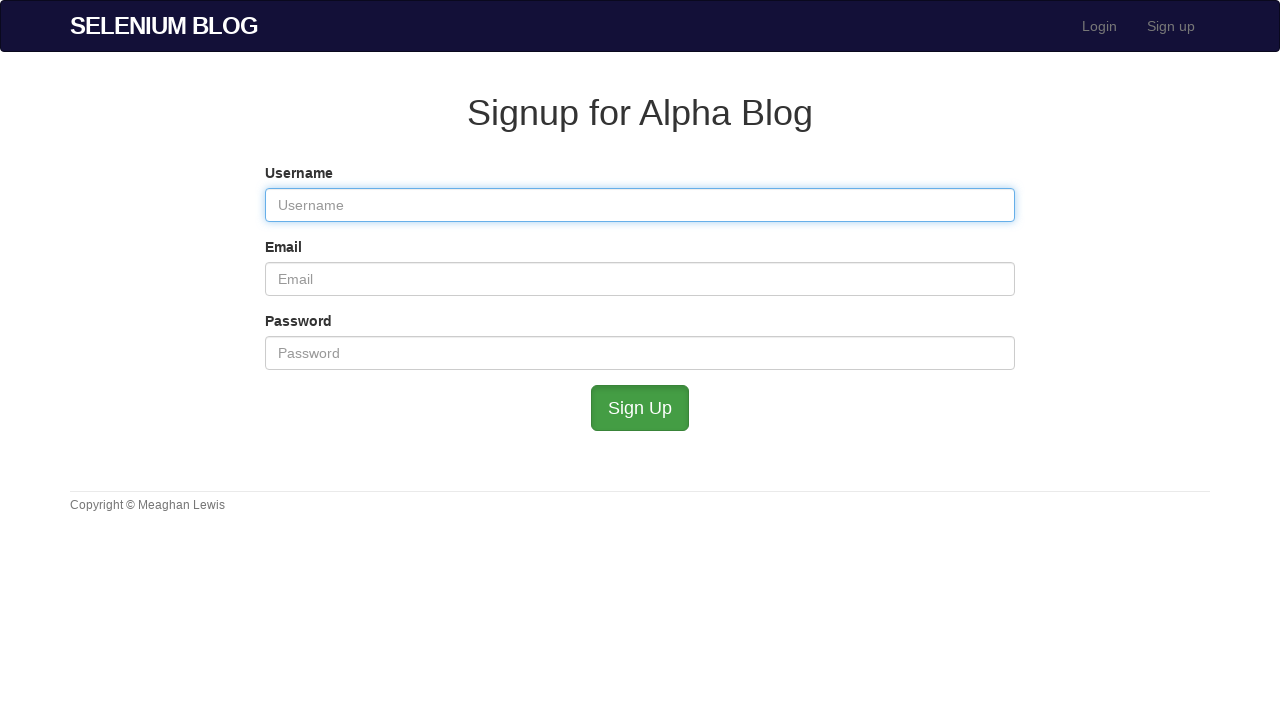

Filled username field with comma character on #user_username
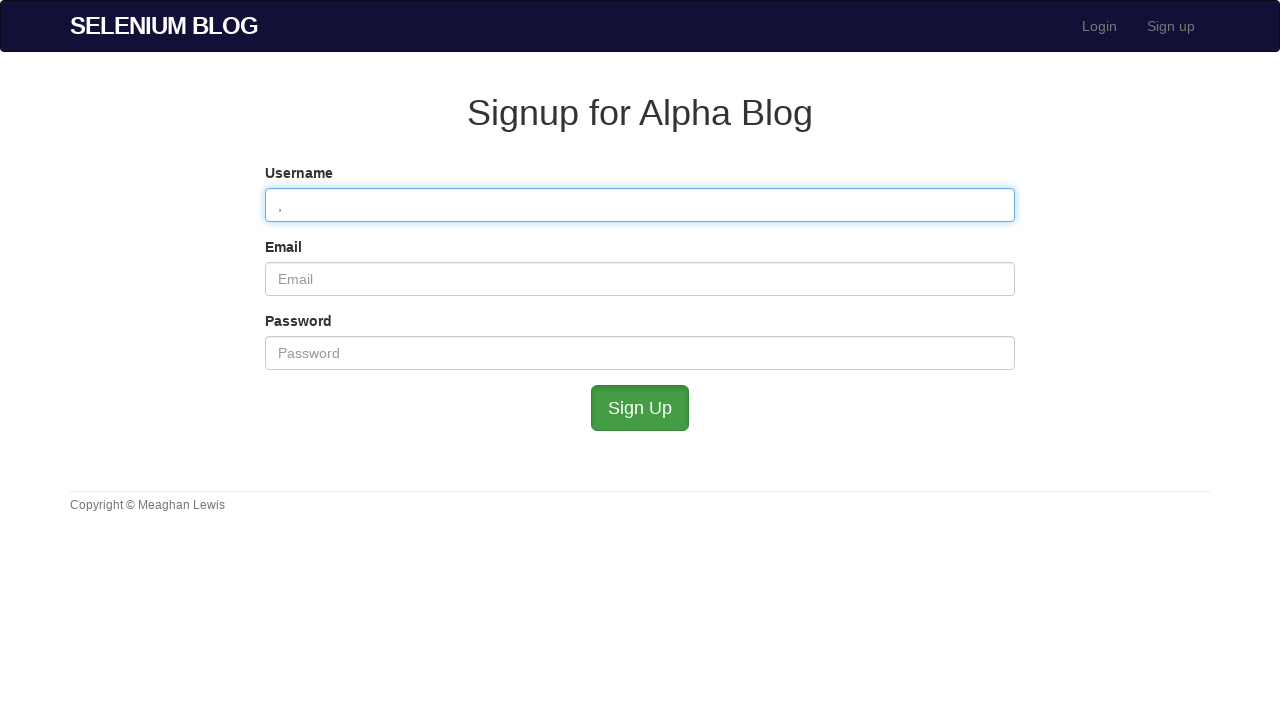

Filled email field with comma character on #user_email
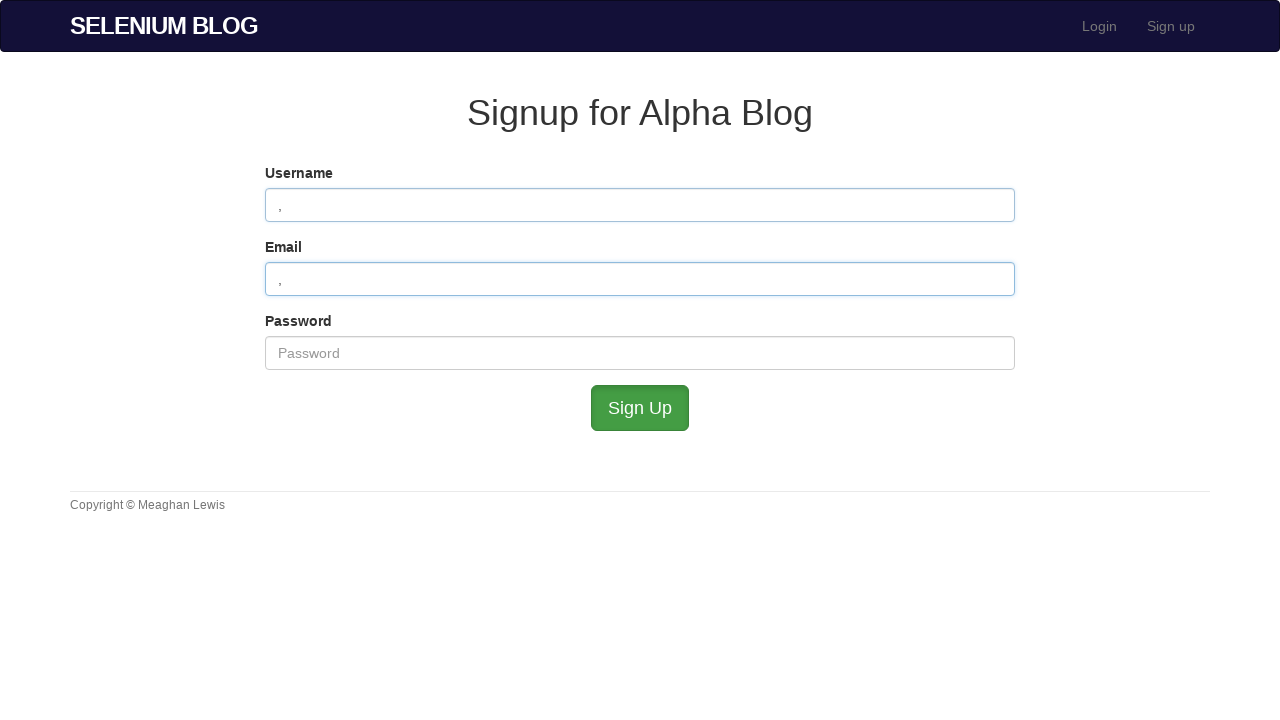

Filled password field with comma character on #user_password
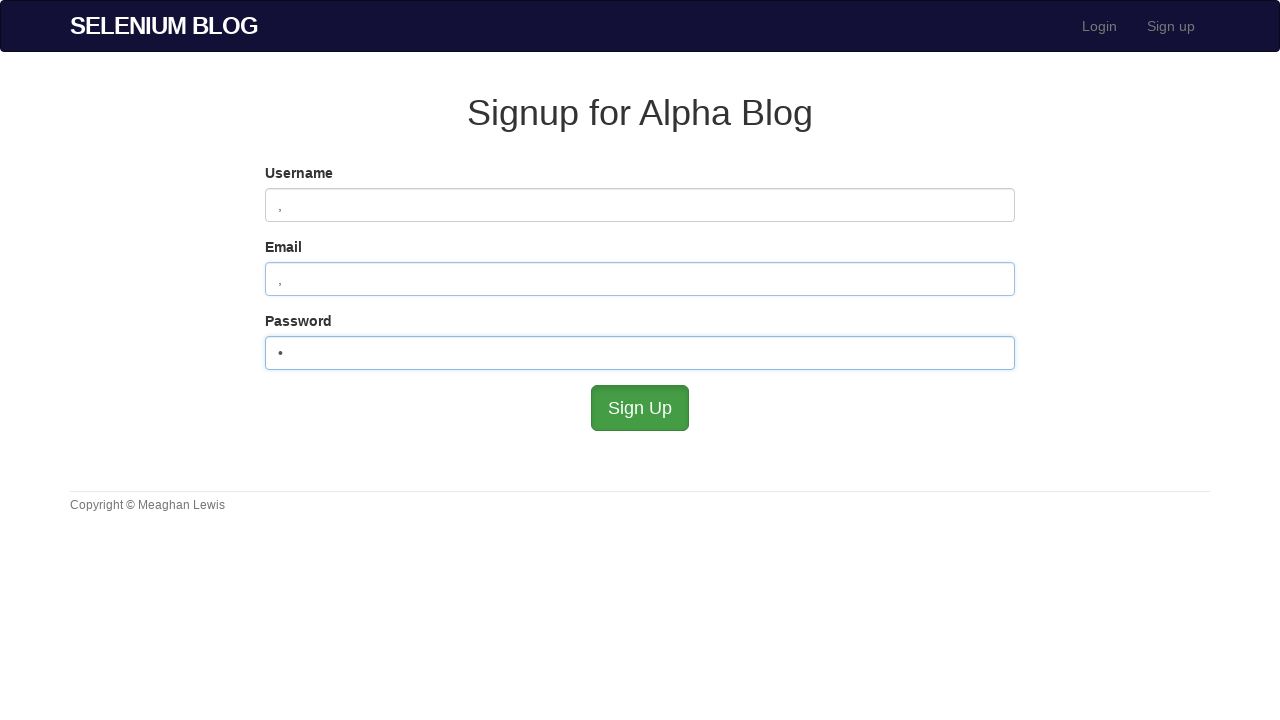

Clicked signup button to submit form with invalid data at (640, 408) on #submit
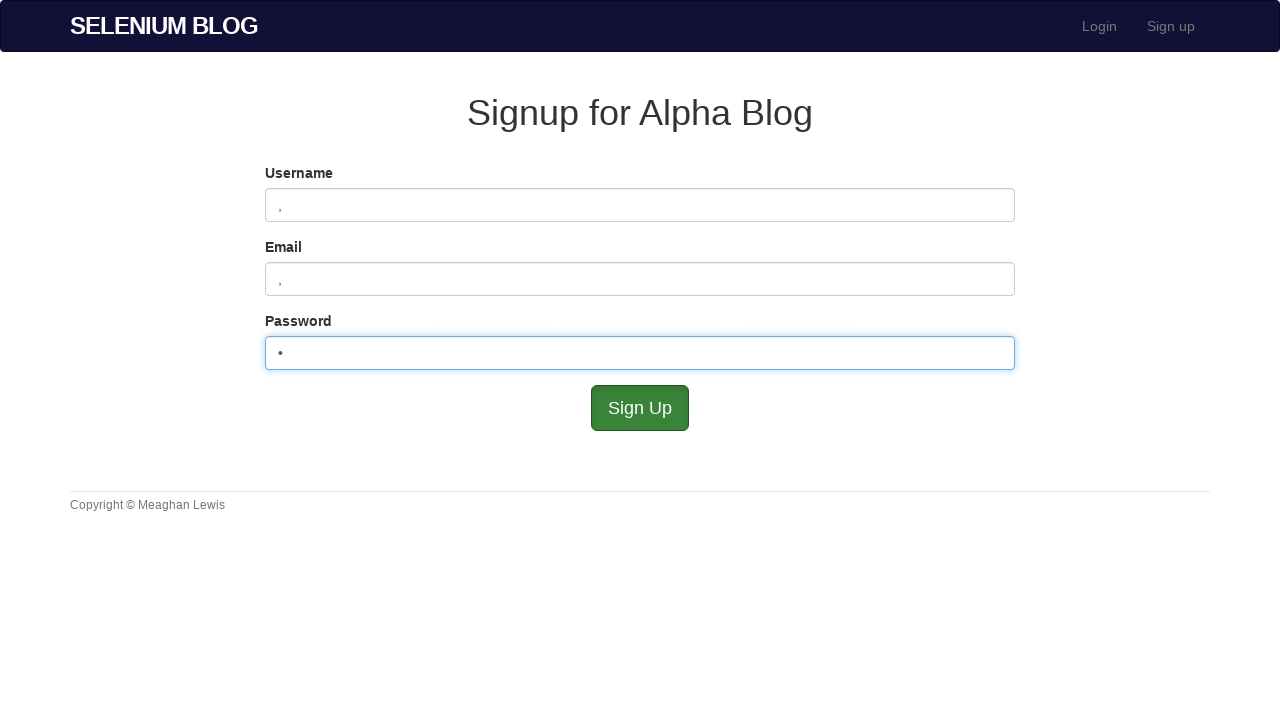

Page finished loading after signup submission
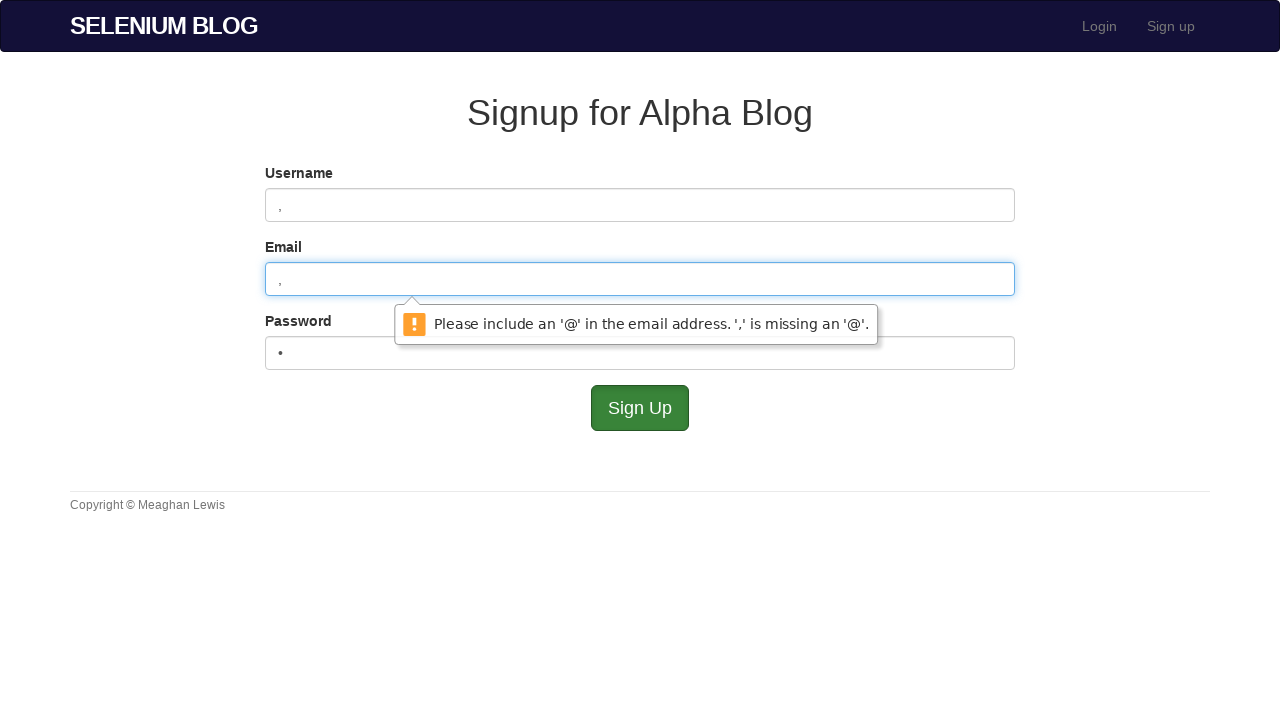

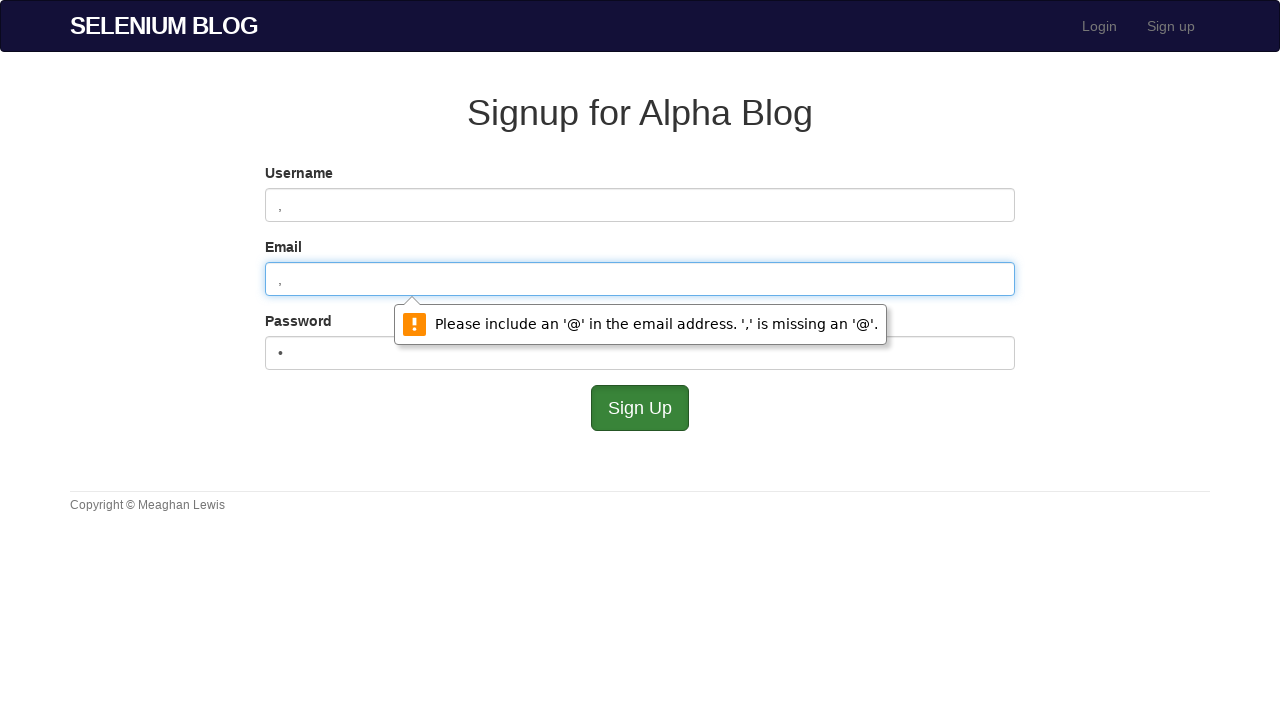